Tests dynamic dropdown functionality by typing "Ind" and selecting "India" from the filtered options

Starting URL: https://www.rahulshettyacademy.com/dropdownsPractise/

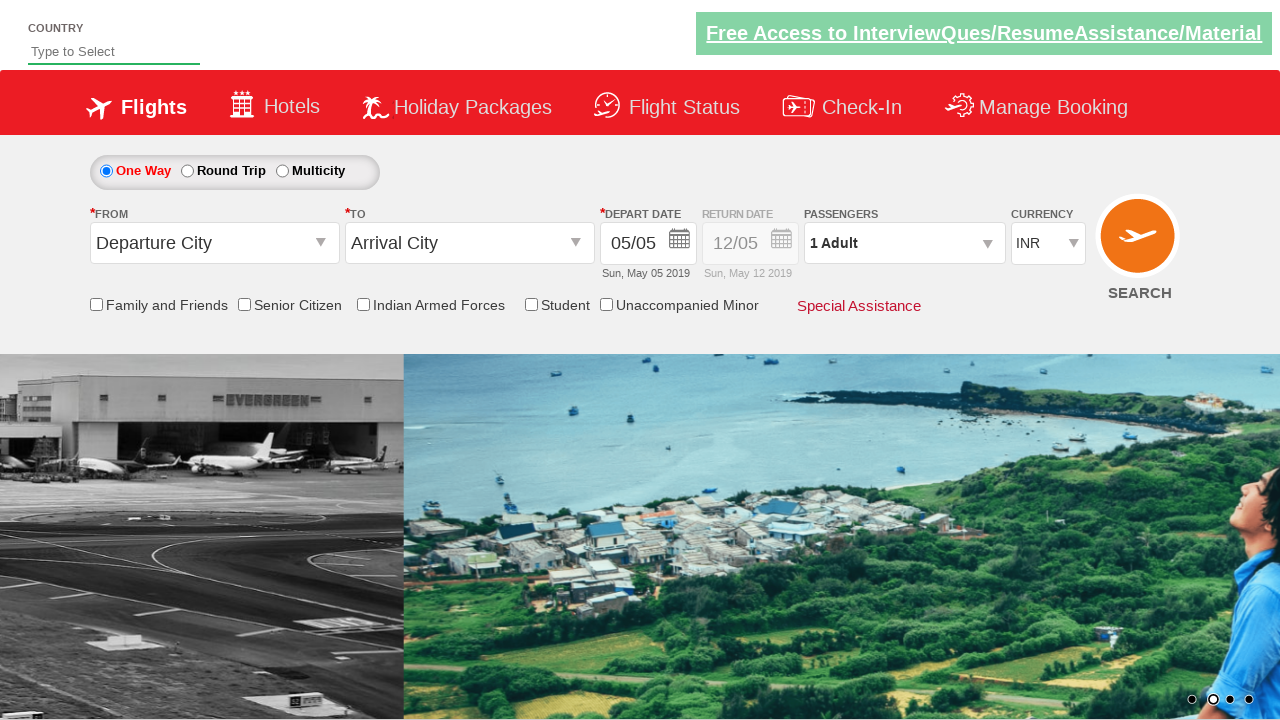

Clicked on dynamic dropdown field at (114, 52) on input[placeholder='Type to Select']
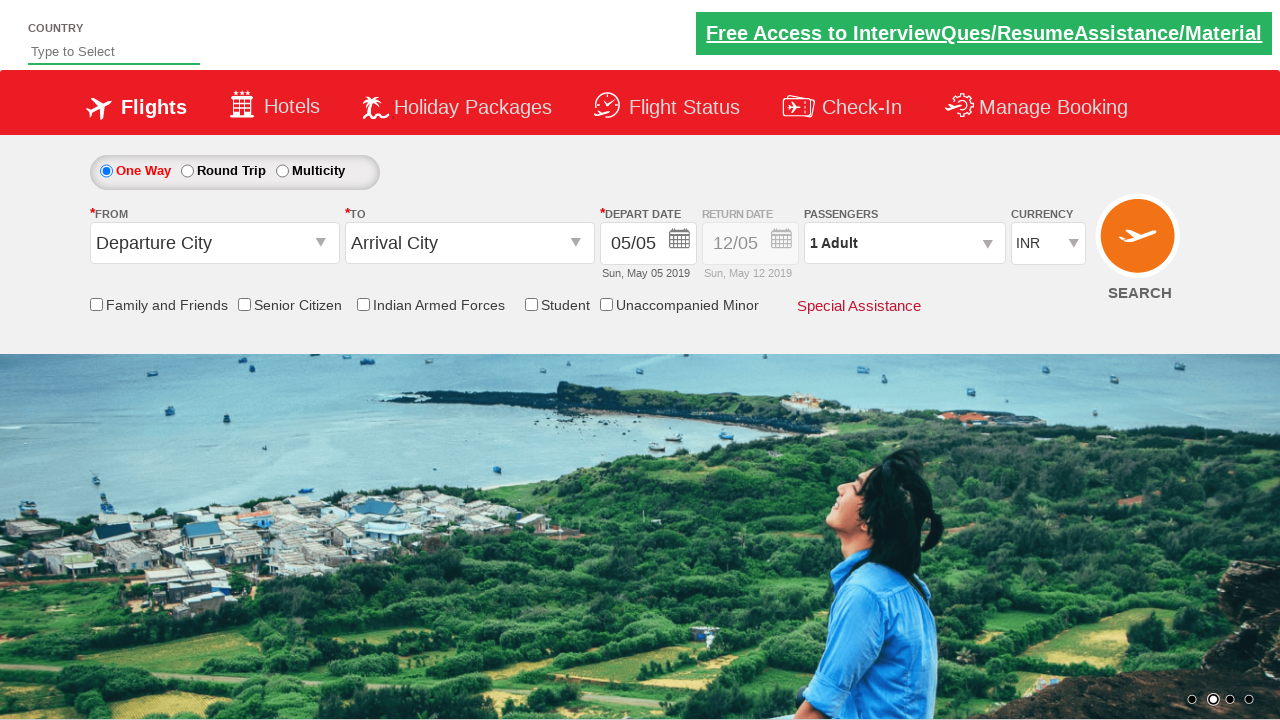

Typed 'Ind' in dropdown field to filter options on input[placeholder='Type to Select']
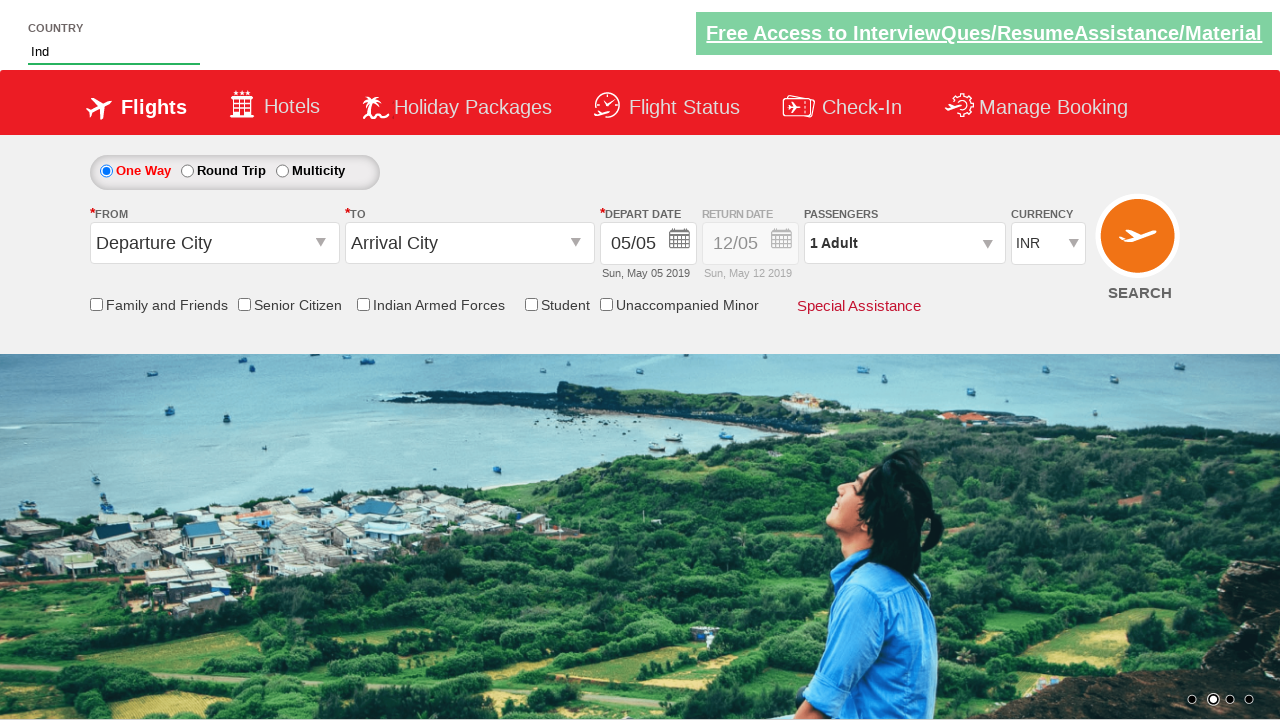

Dropdown options loaded and became visible
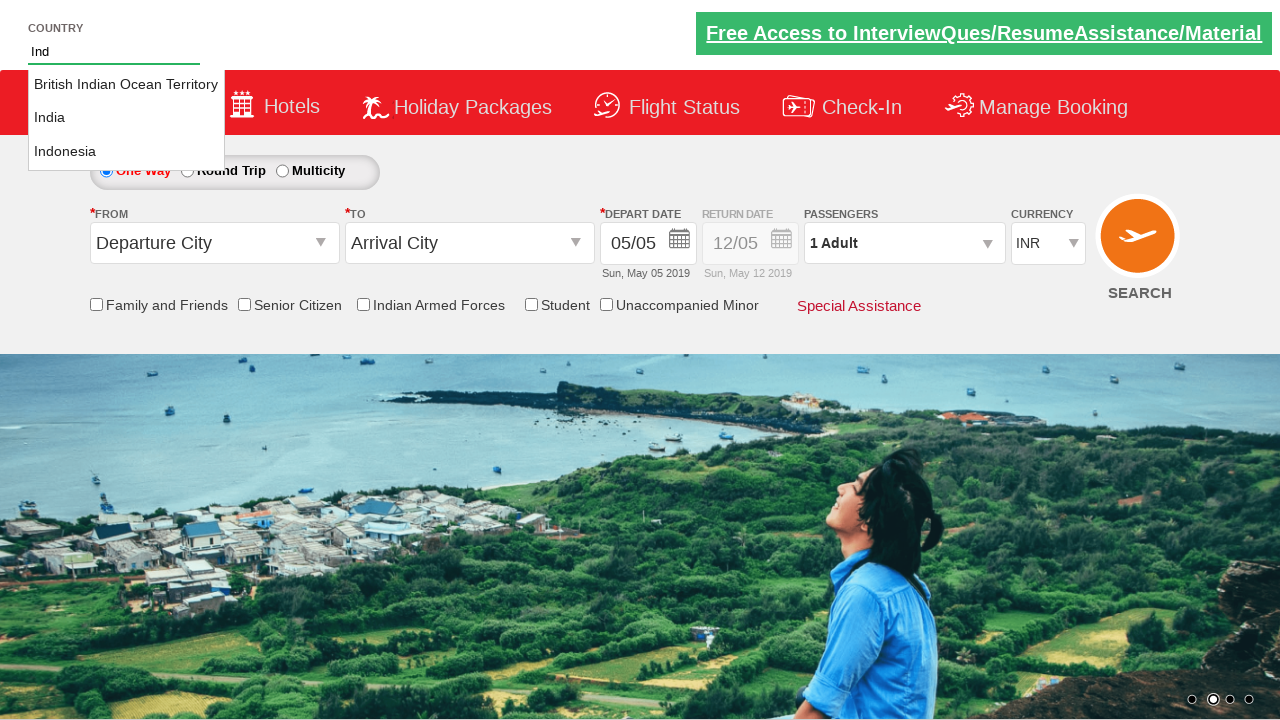

Selected 'India' from filtered dropdown options at (126, 118) on a.ui-corner-all >> nth=1
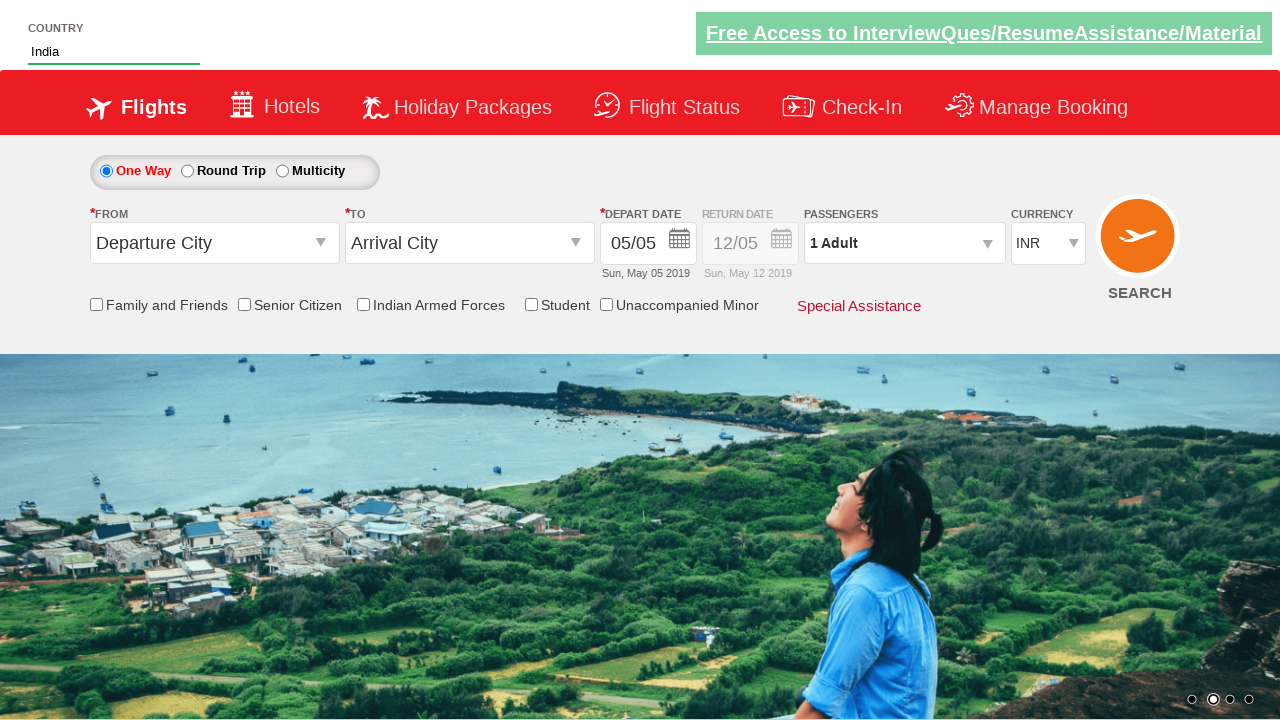

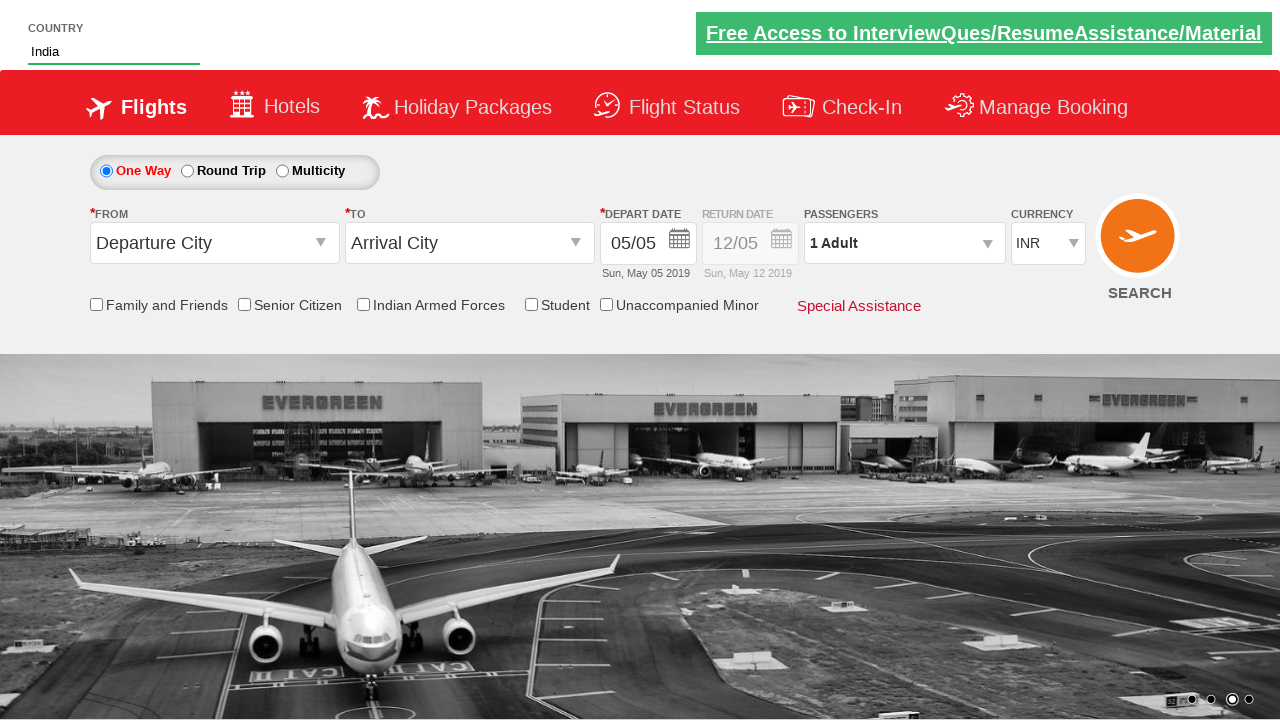